Navigates to Bilibili homepage and verifies the page loads successfully by waiting for the main content to appear

Starting URL: https://www.bilibili.com/

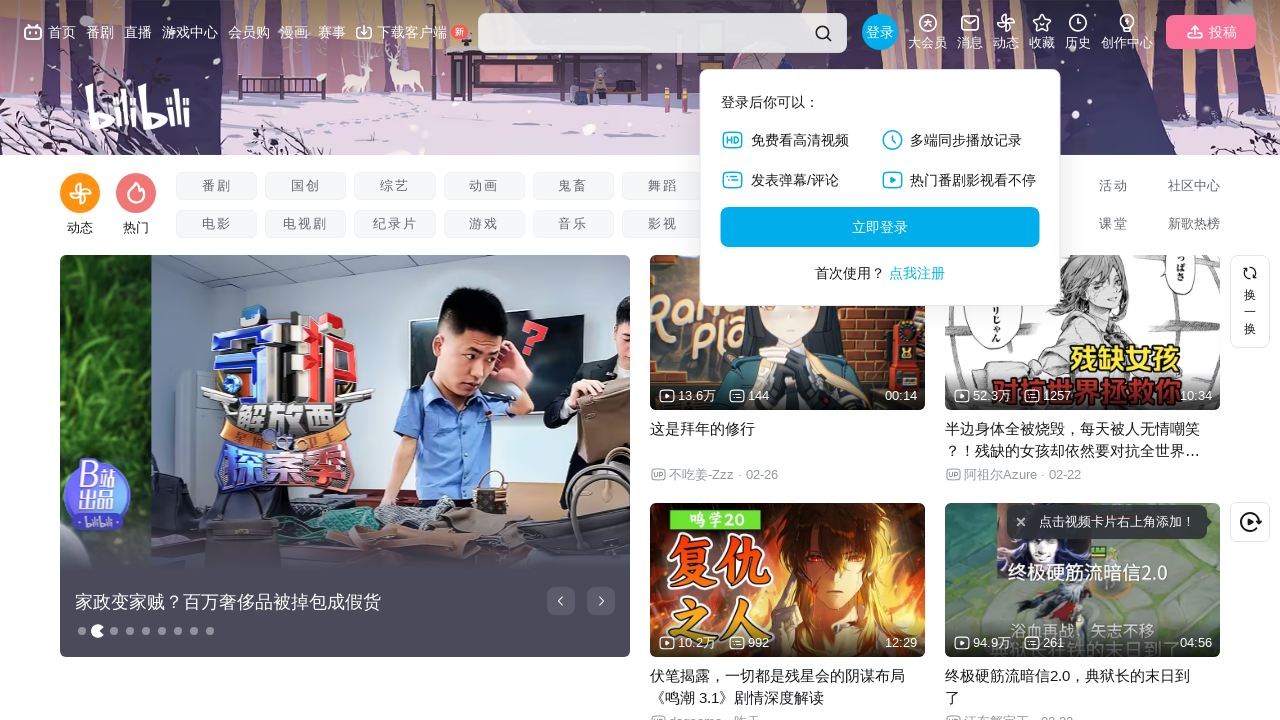

Waited for page DOM content to load
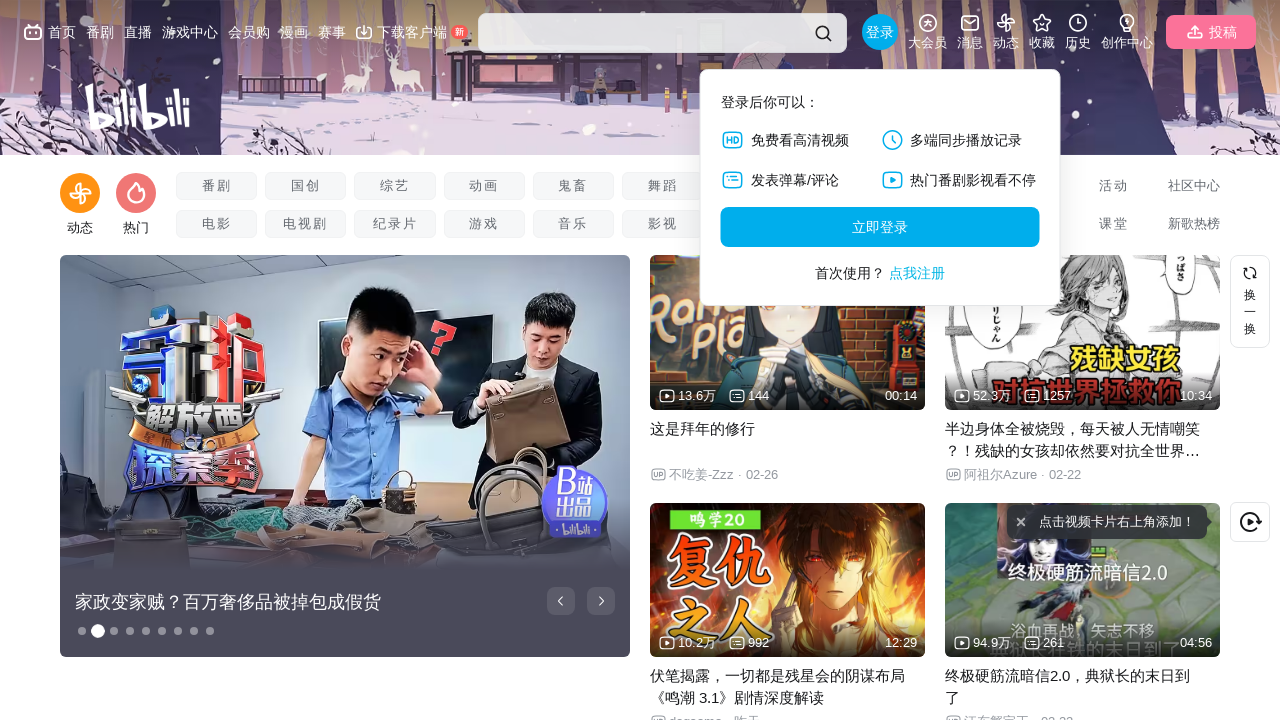

Verified body element is present on Bilibili homepage
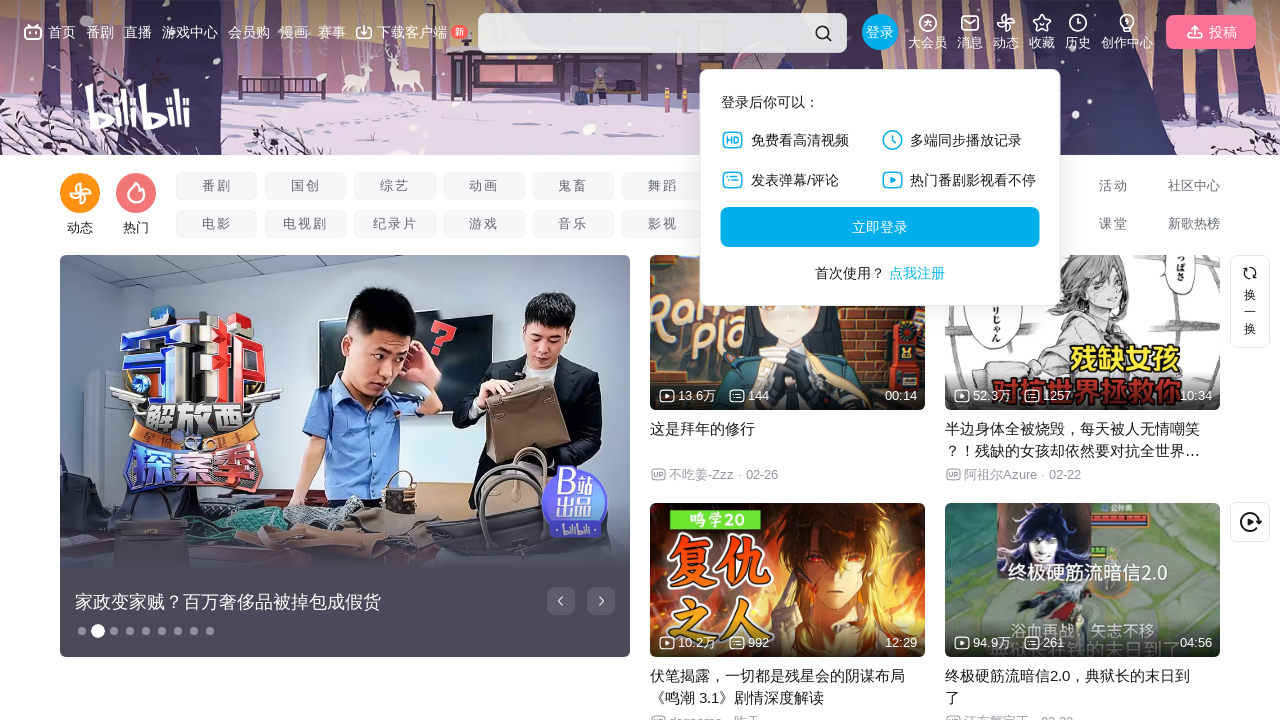

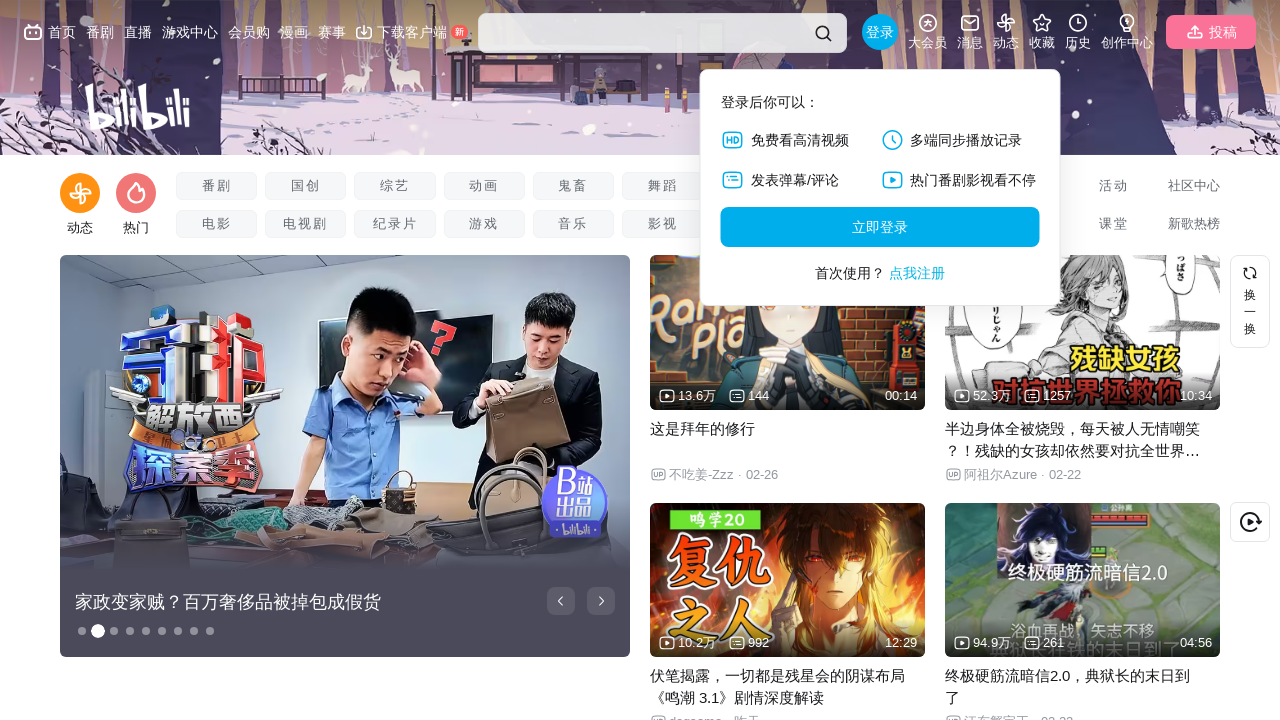